Tests various input field interactions including text entry, clearing fields, verifying field states, and retrieving attributes on a form testing page

Starting URL: https://leafground.com/input.xhtml

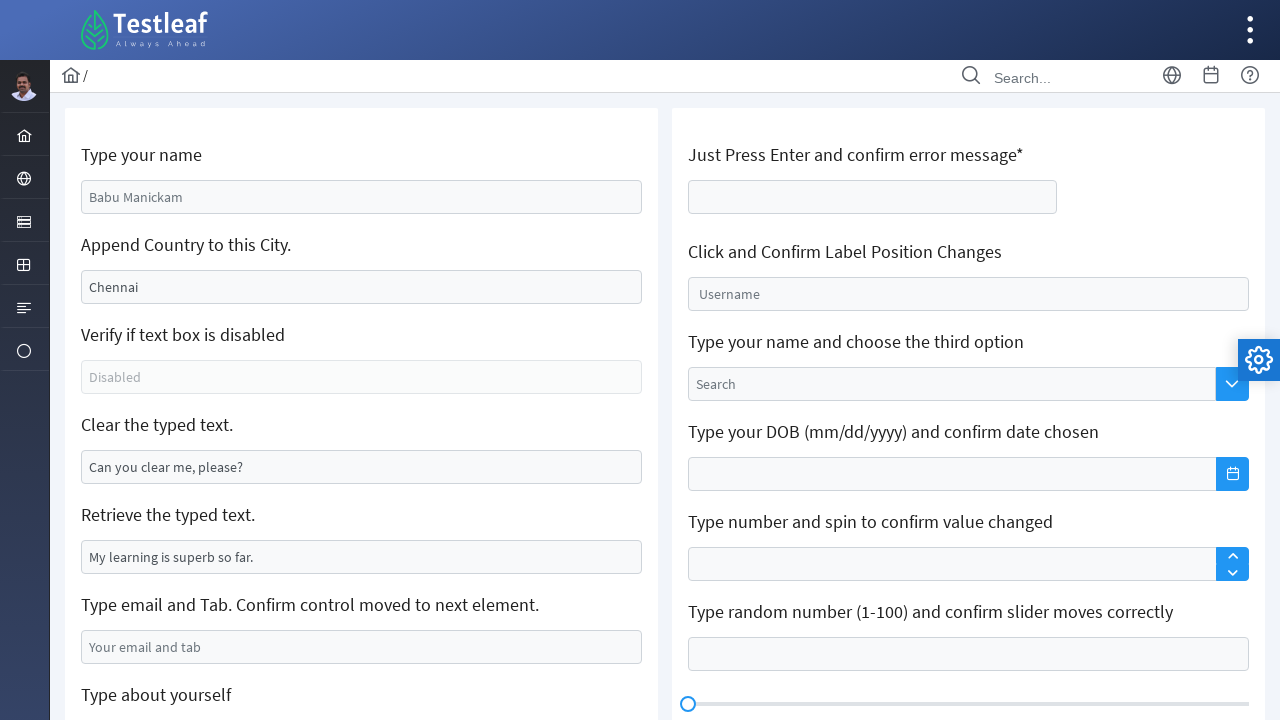

Filled first input field with name 'Vinothini Baskaran' on //div[@class='grid formgrid']//input
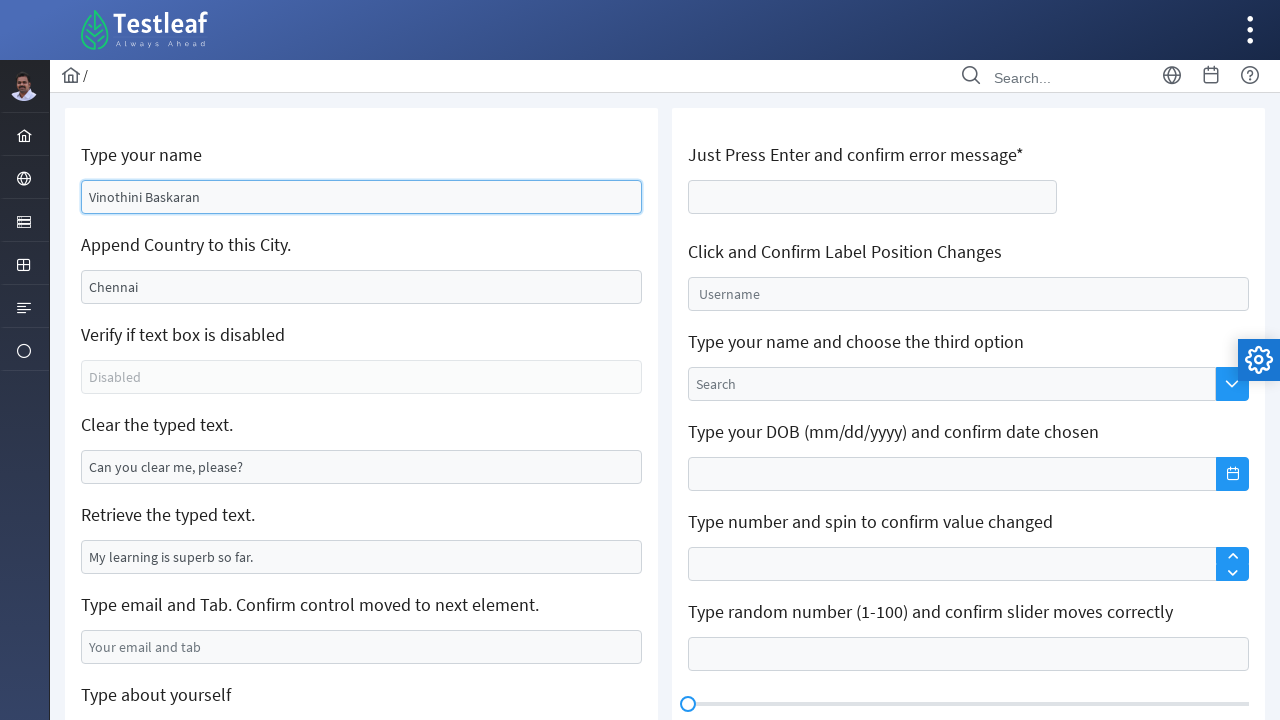

Cleared the second textbox field on (//input[@role='textbox'])[2]
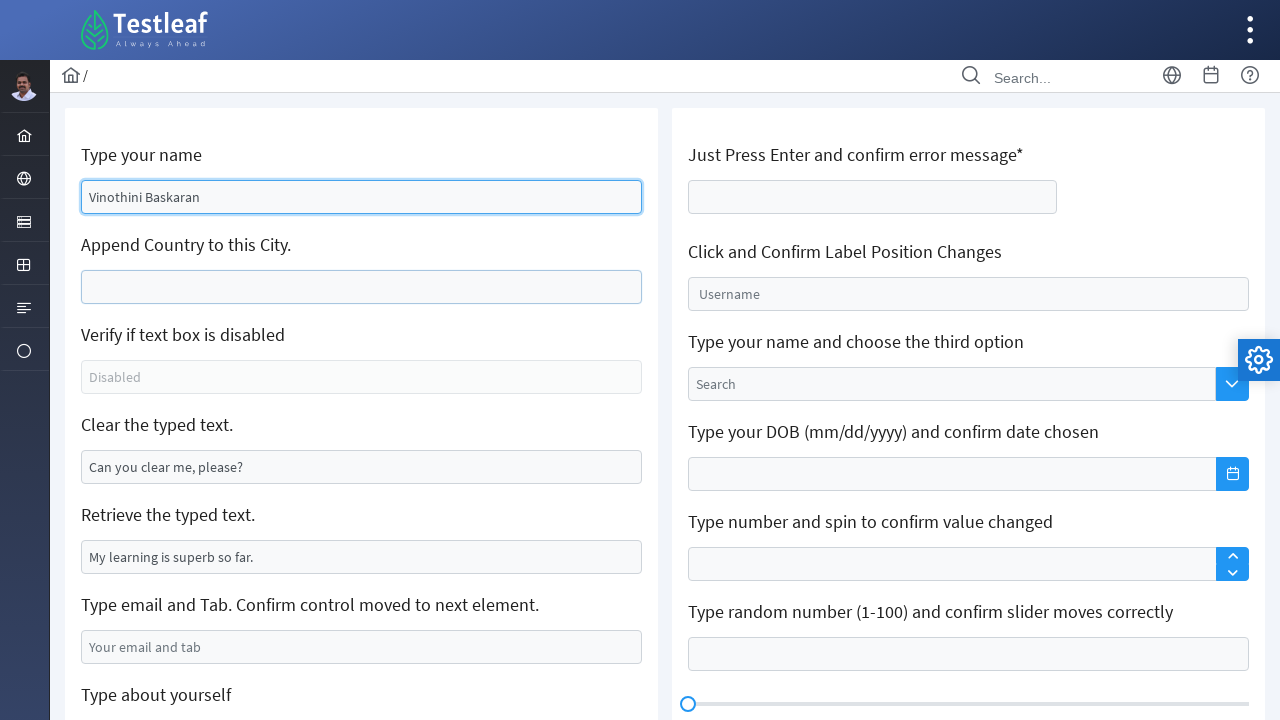

Filled second textbox field with city name 'Trichy' on (//input[@role='textbox'])[2]
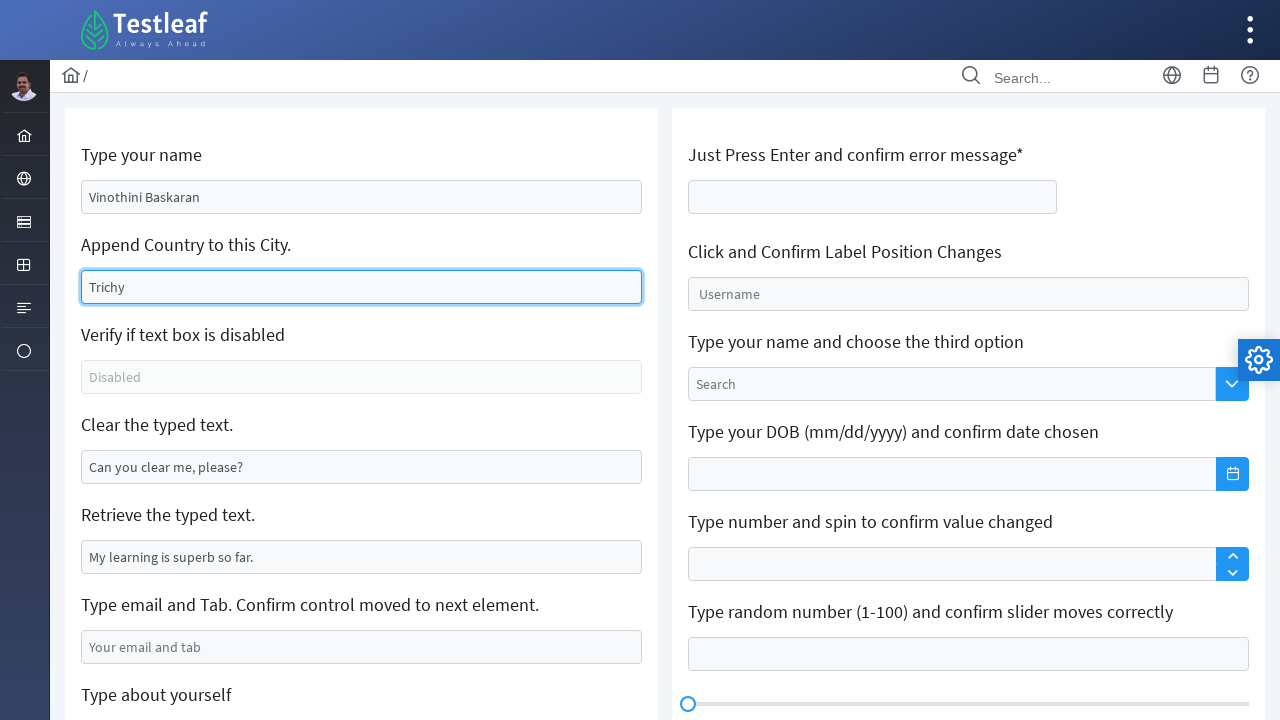

Verified field is enabled: False
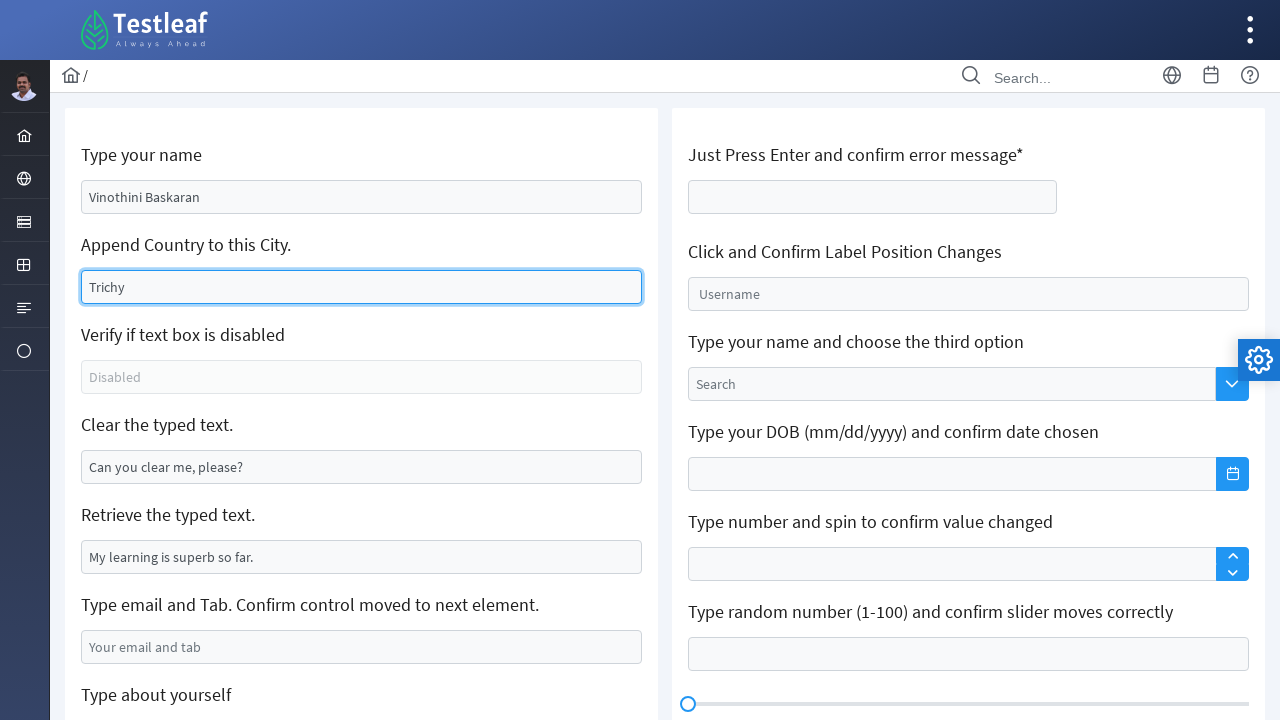

Cleared the 'Can you clear me, please?' input field on //input[@value='Can you clear me, please?']
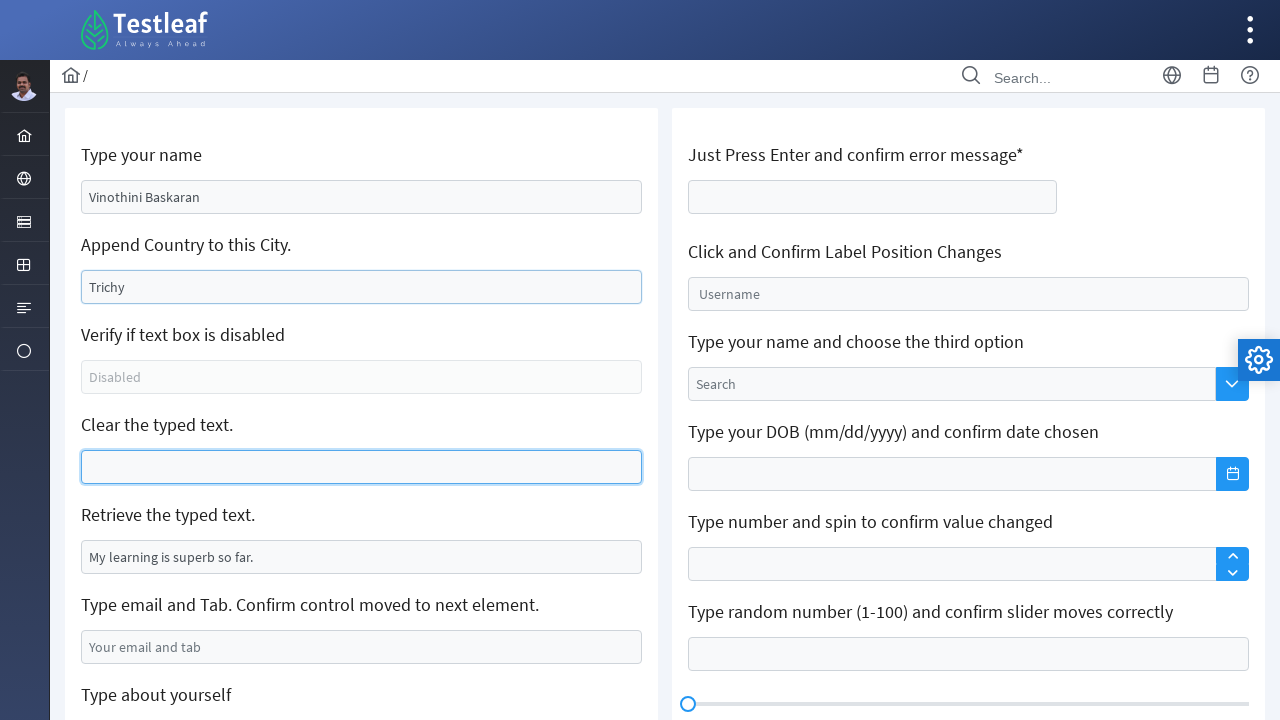

Retrieved text attribute value: 'My learning is superb so far.'
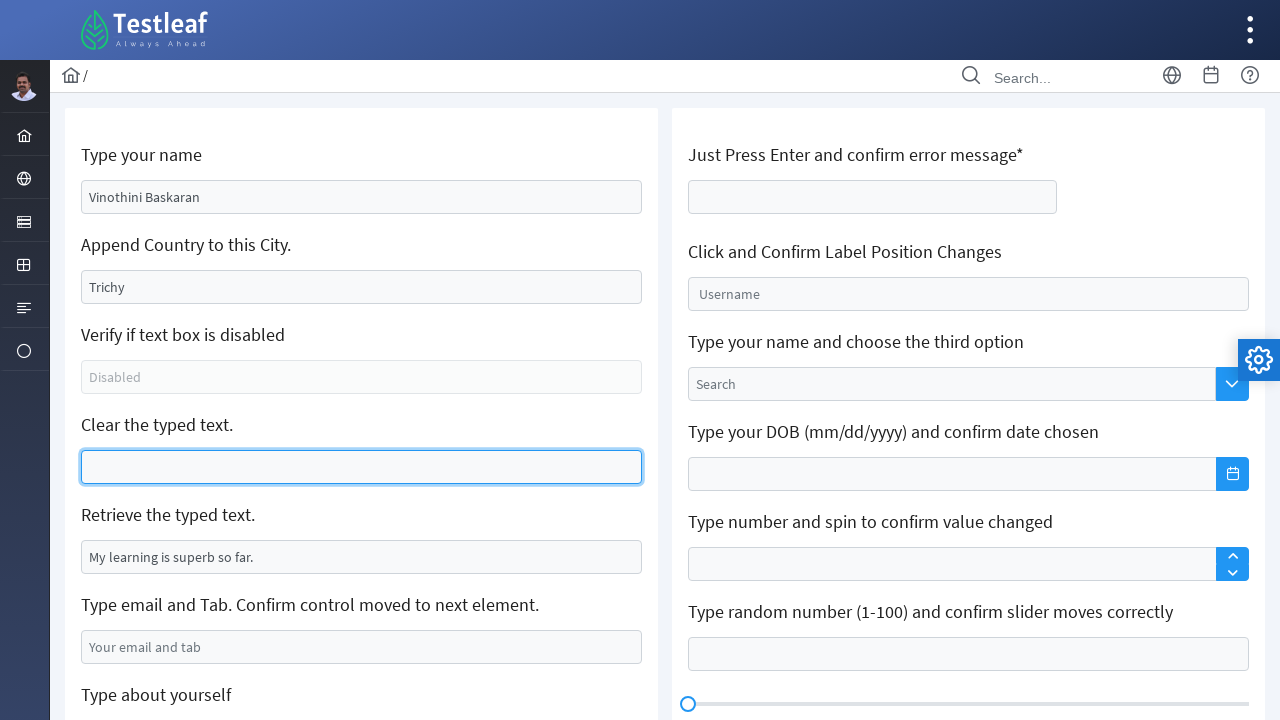

Filled email field with 'testuser@example.com' on //input[@placeholder='Your email and tab']
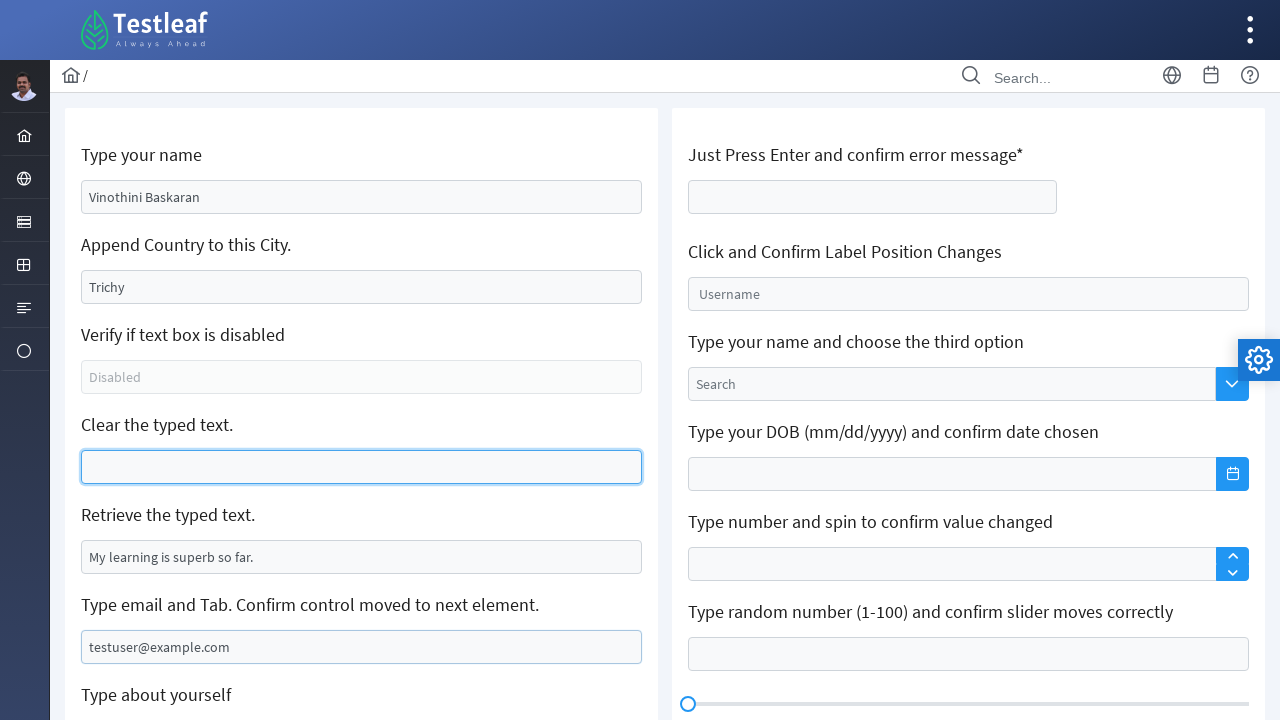

Pressed Tab key to move focus away from email field on //input[@placeholder='Your email and tab']
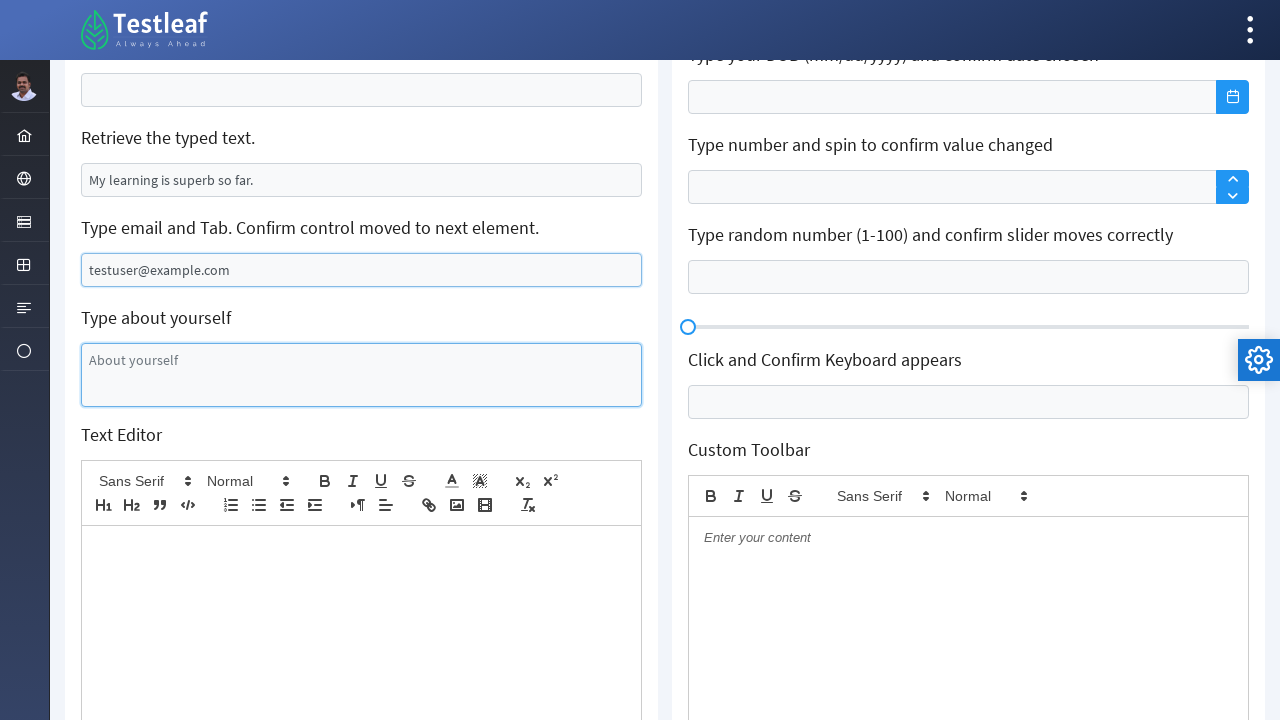

Filled textarea with test user message on //div[@class='col-12']//textarea
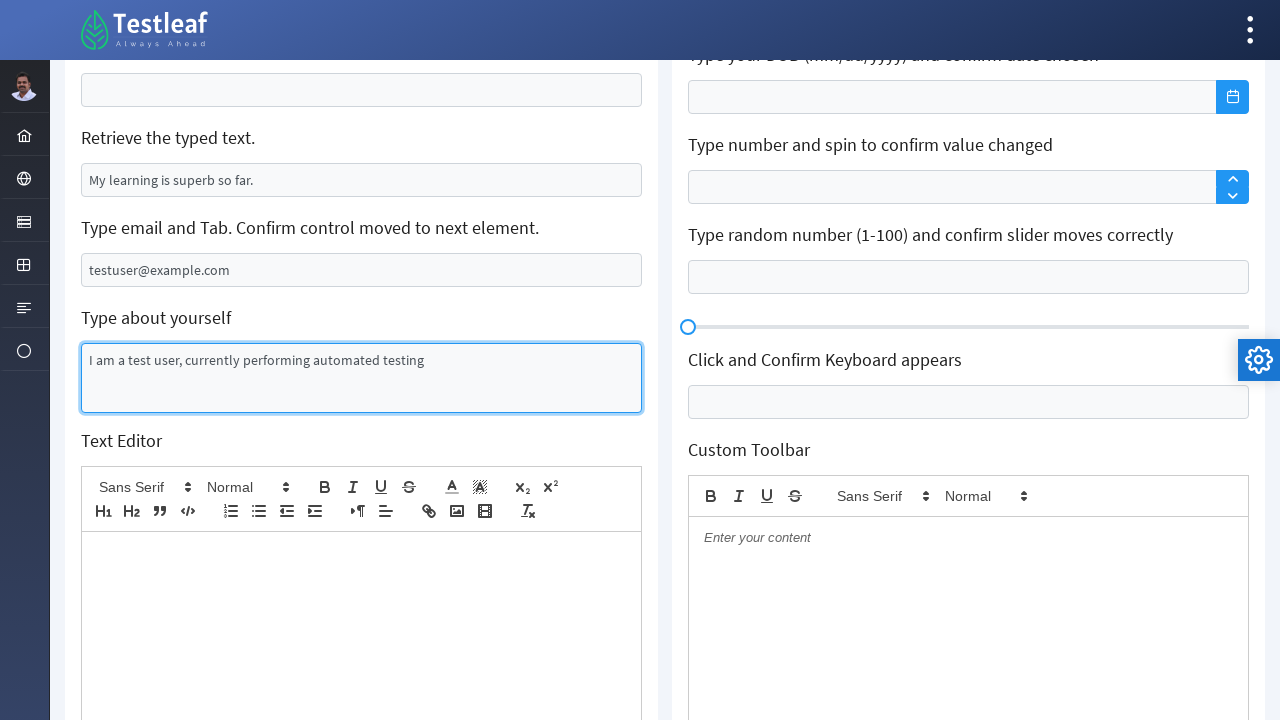

Filled rich text editor with 'This is a text editor test' on //div[@class='ql-editor ql-blank']//p
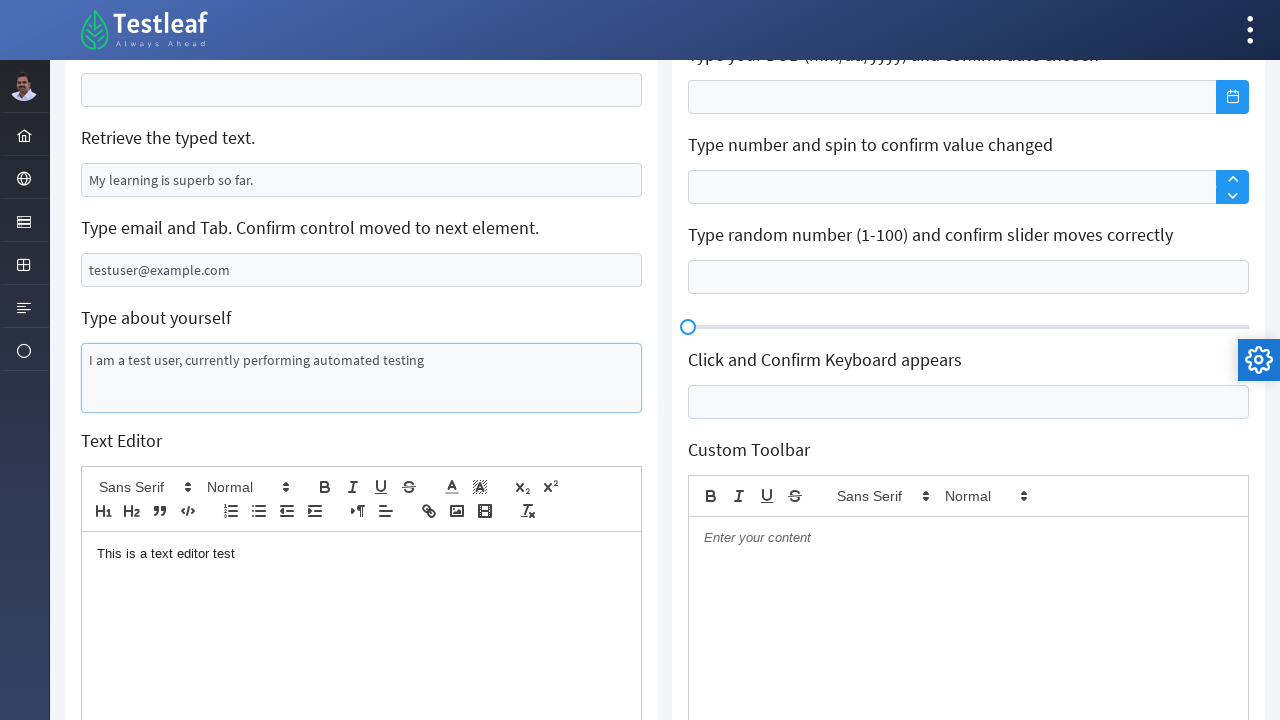

Pressed Enter key on age field to trigger validation error on //div[contains(@class,'col-12 mb-2')]//input[1]
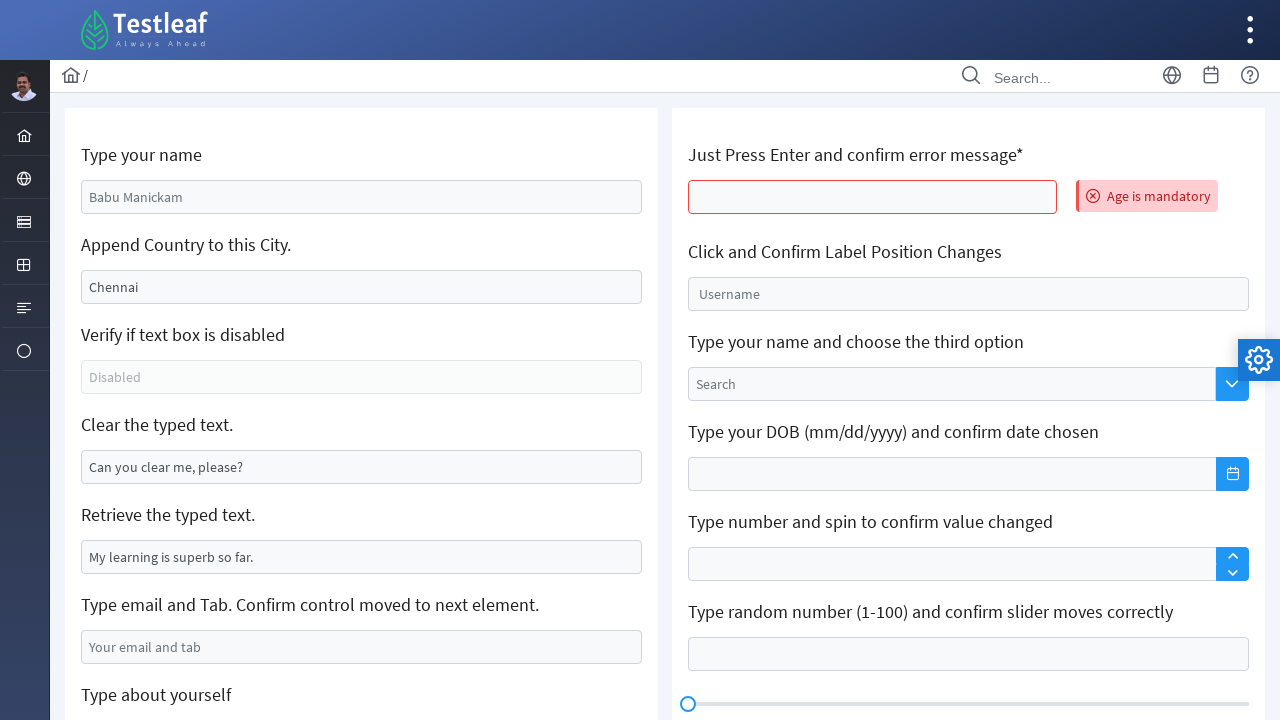

Waited for error message to appear
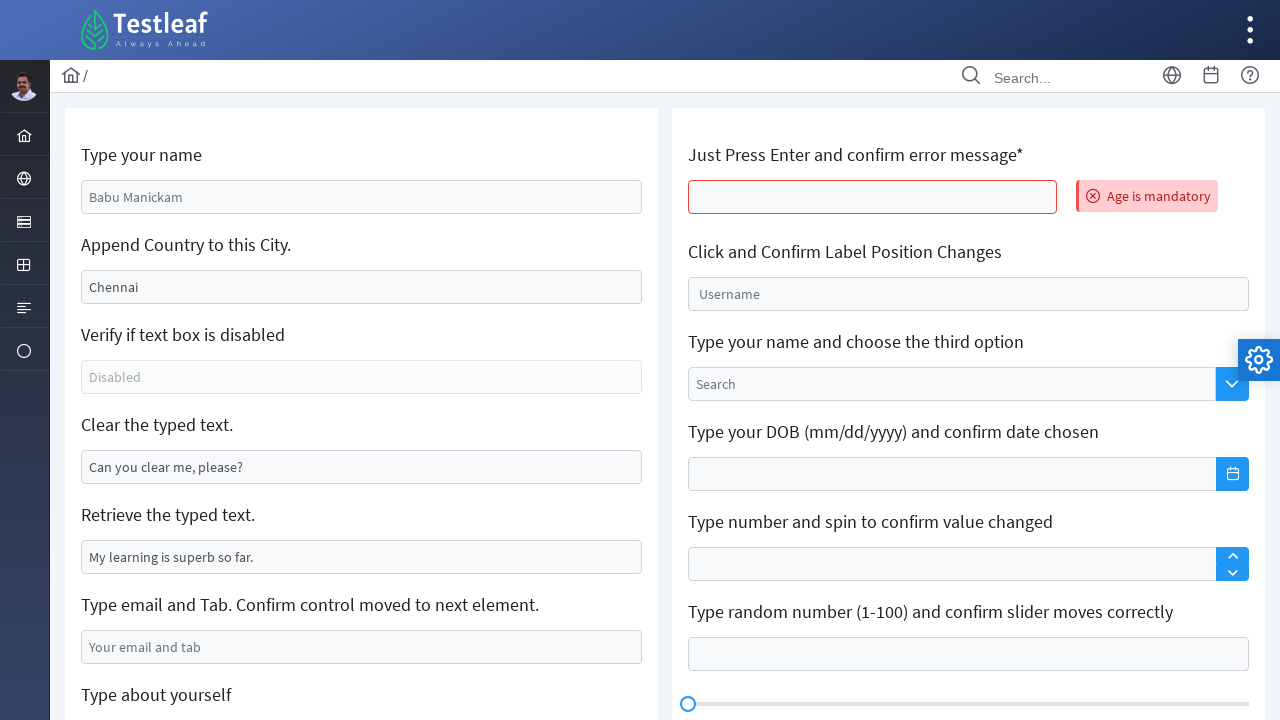

Retrieved error message text: 'Age is mandatory'
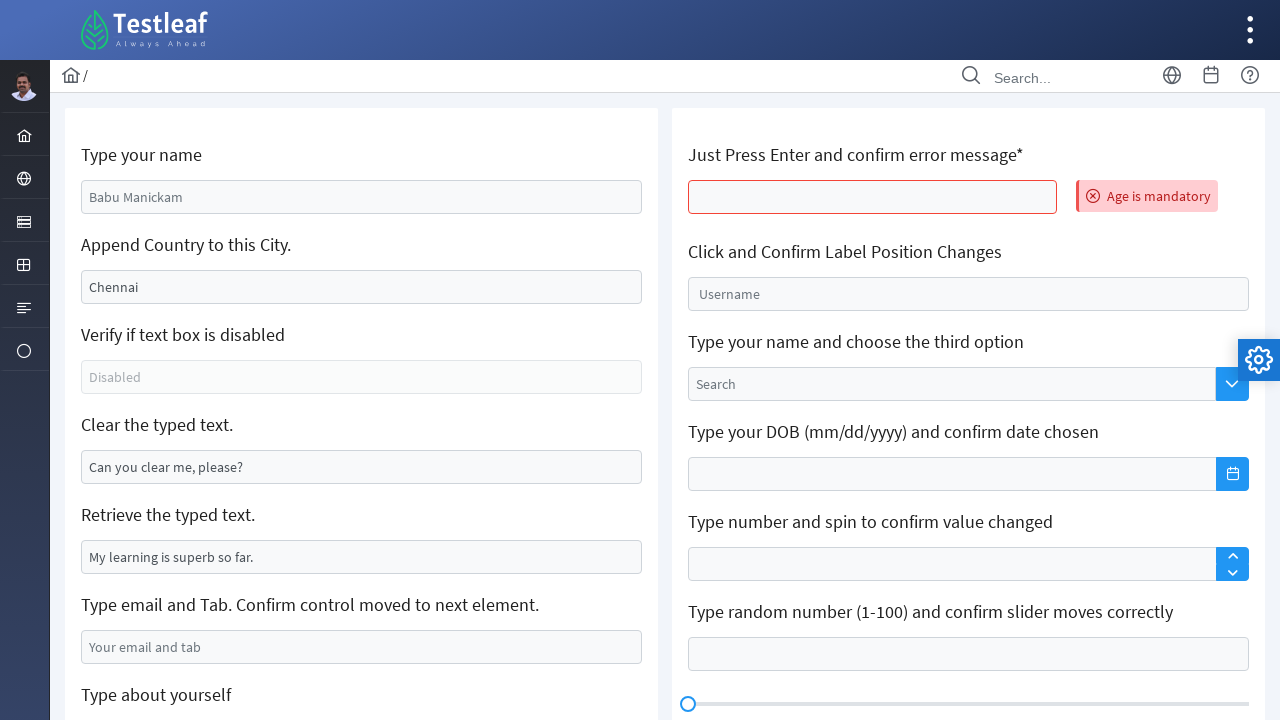

Confirmed error message 'Age is mandatory' is present
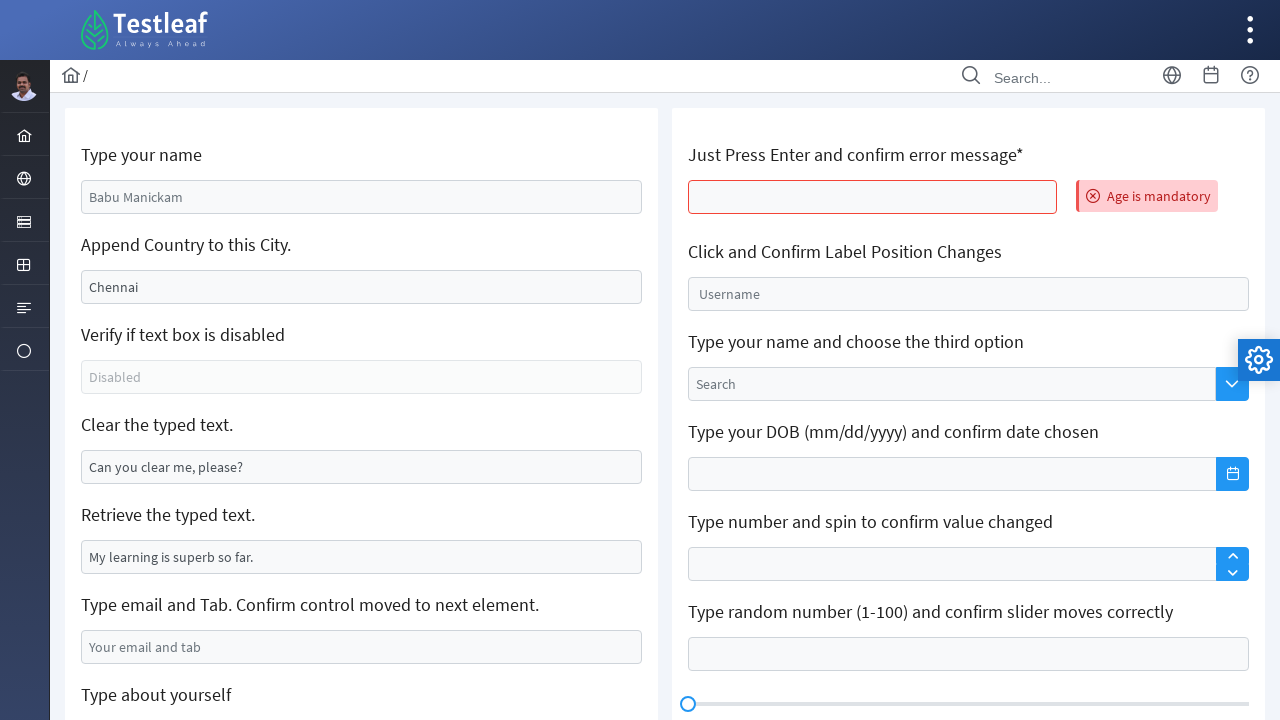

Retrieved bounding box location of input element: {'x': 688, 'y': 277, 'width': 561, 'height': 34}
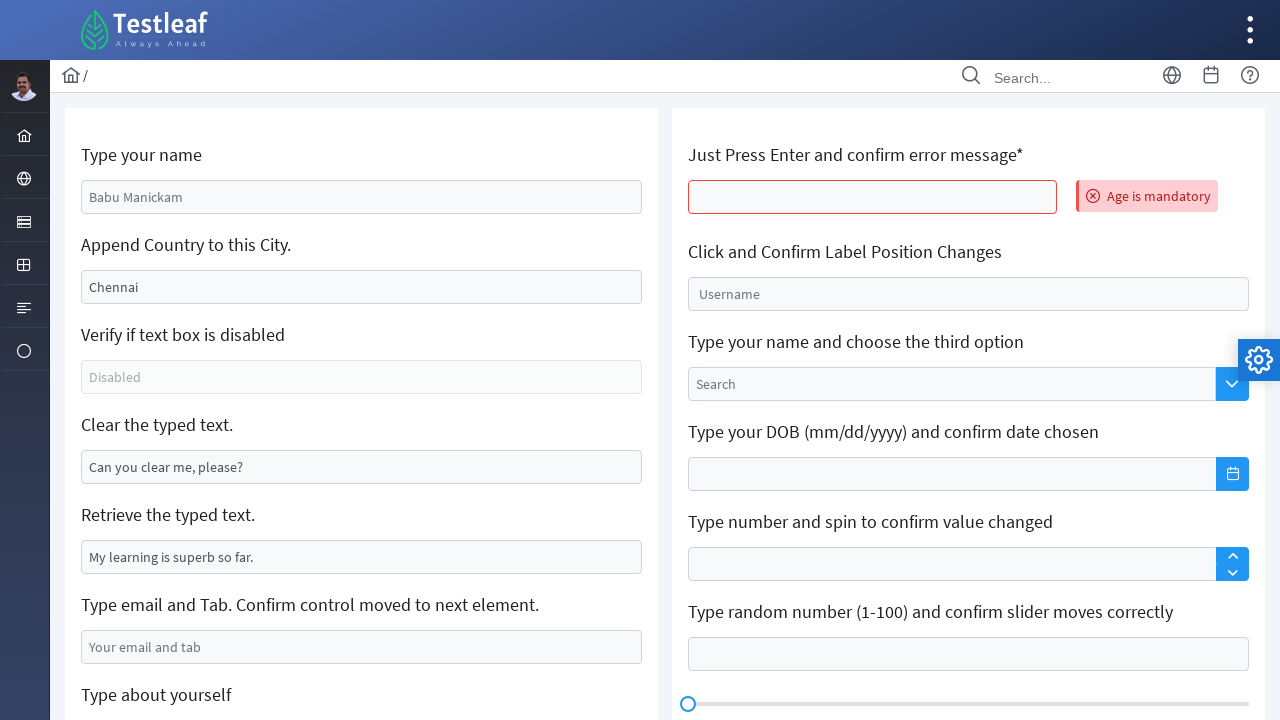

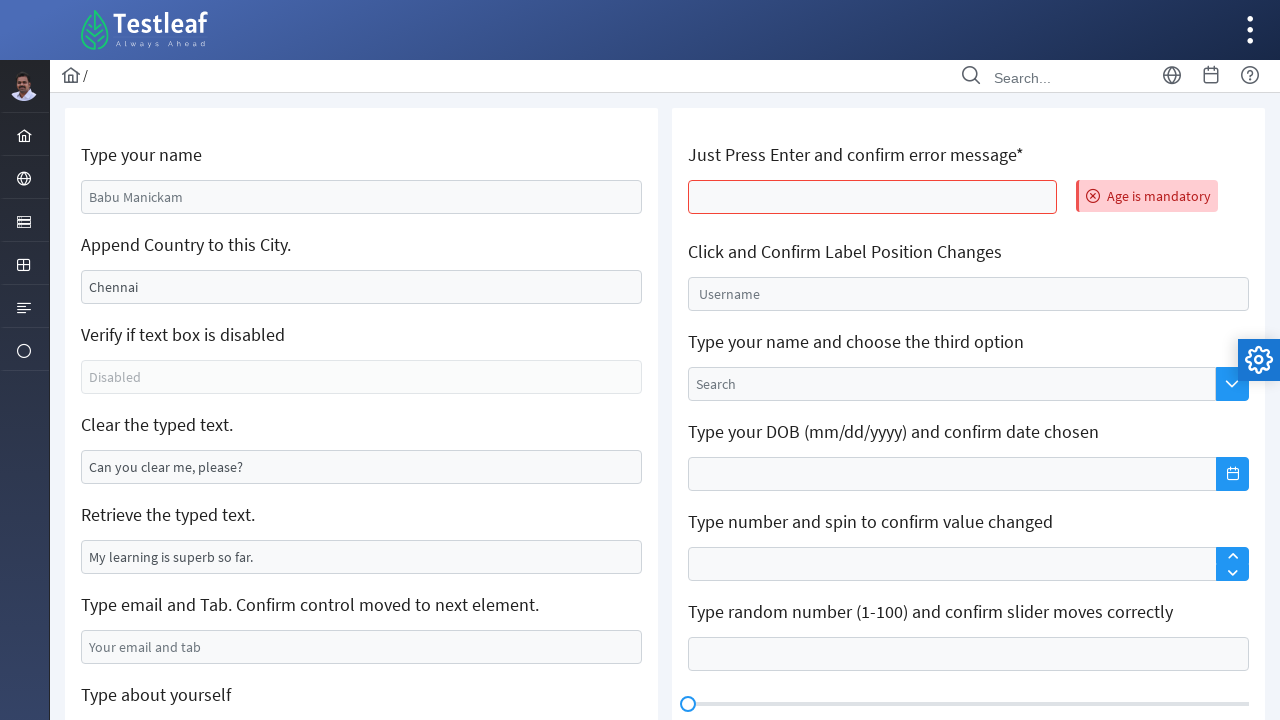